Tests drag and drop functionality by dragging element A onto element B and verifying they swap positions

Starting URL: https://the-internet.herokuapp.com

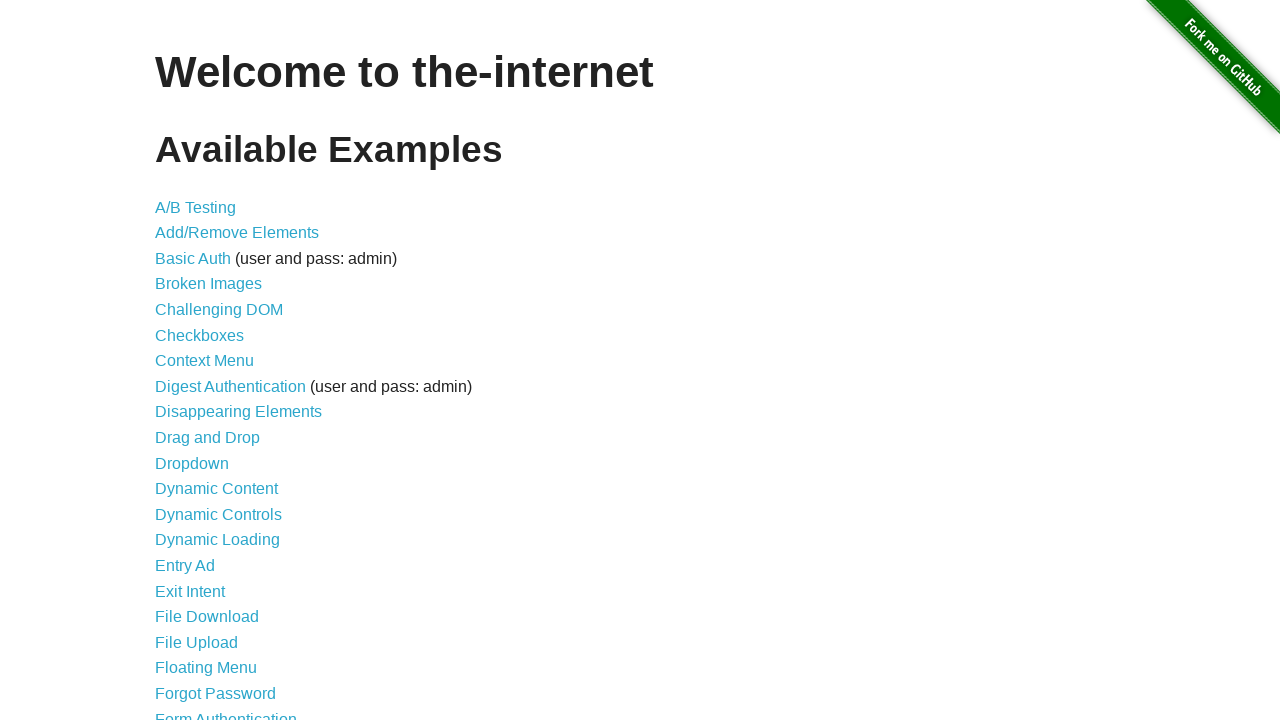

Clicked on Drag and Drop page link at (208, 438) on xpath=//li/a[text()='Drag and Drop']
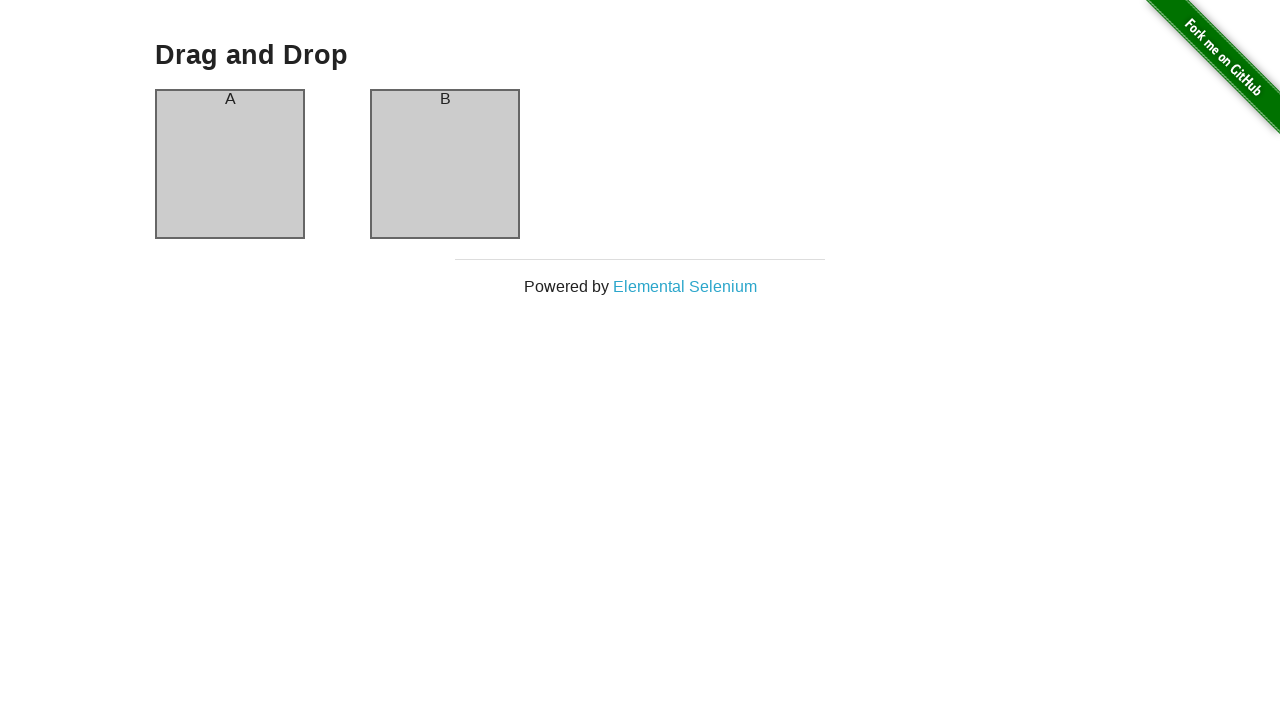

Located source element (column-a)
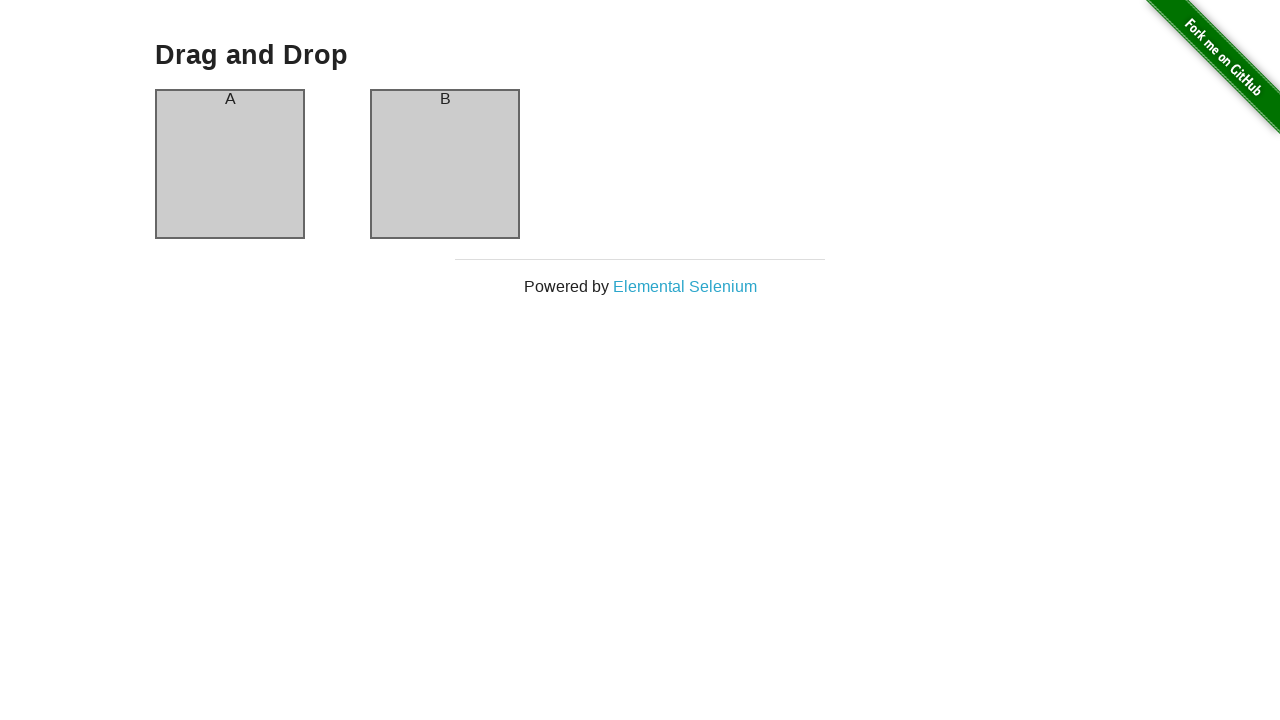

Located target element (column-b)
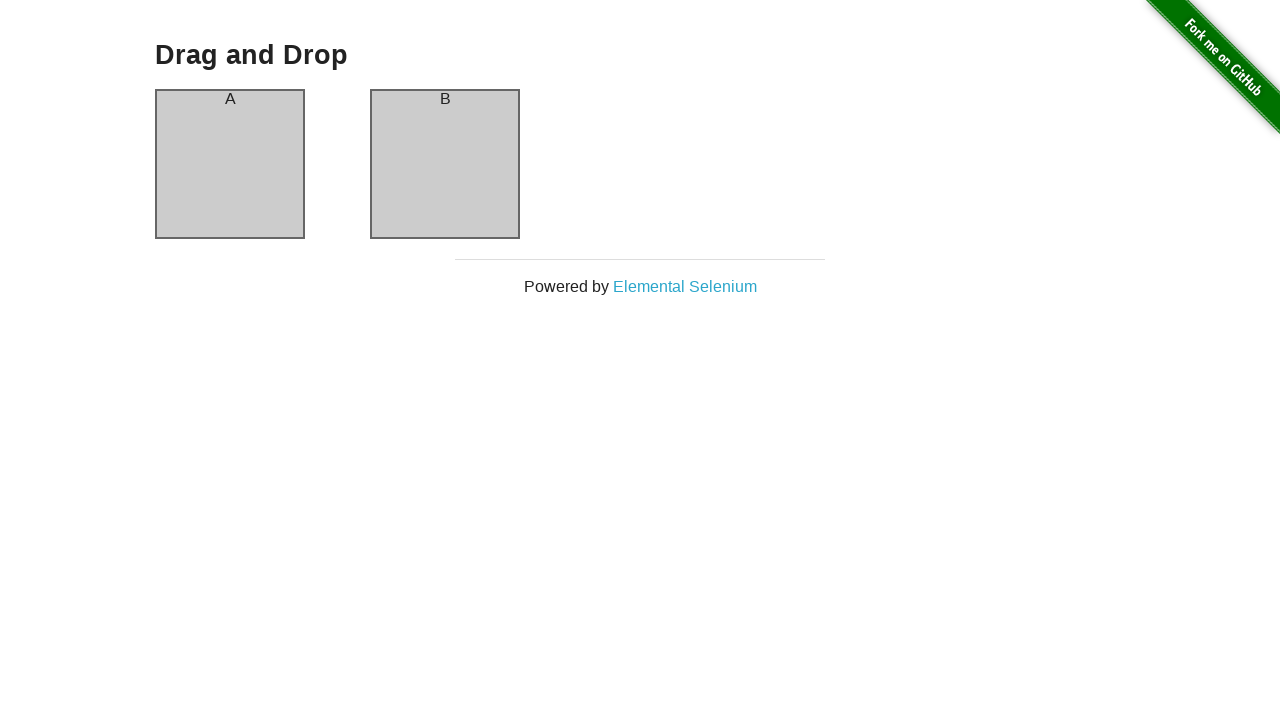

Dragged element A onto element B at (445, 164)
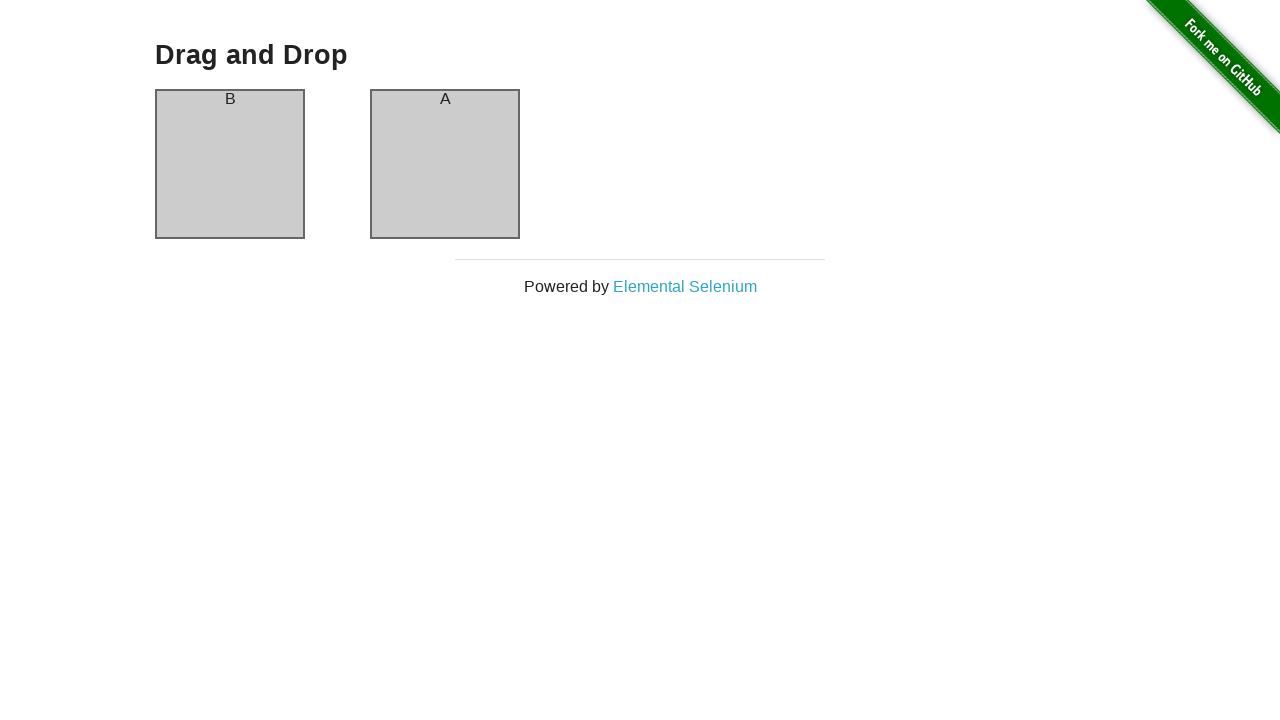

Verified that column-a now contains 'B' after drag and drop
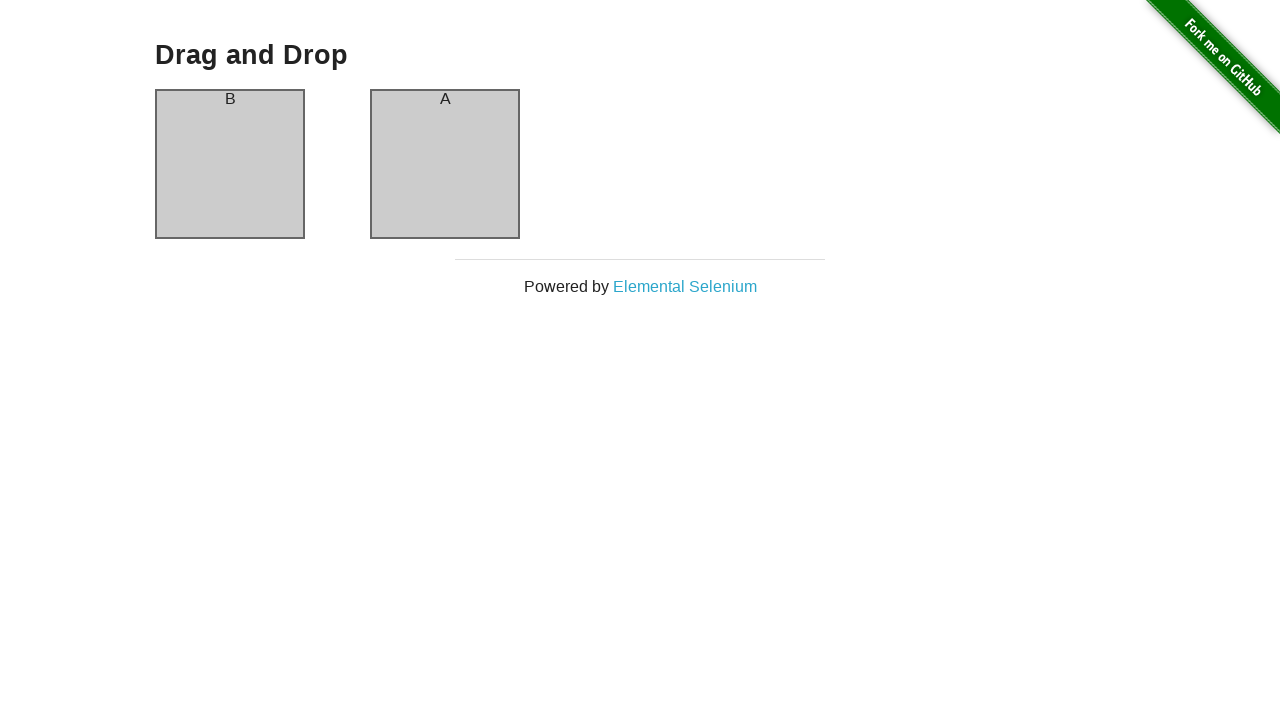

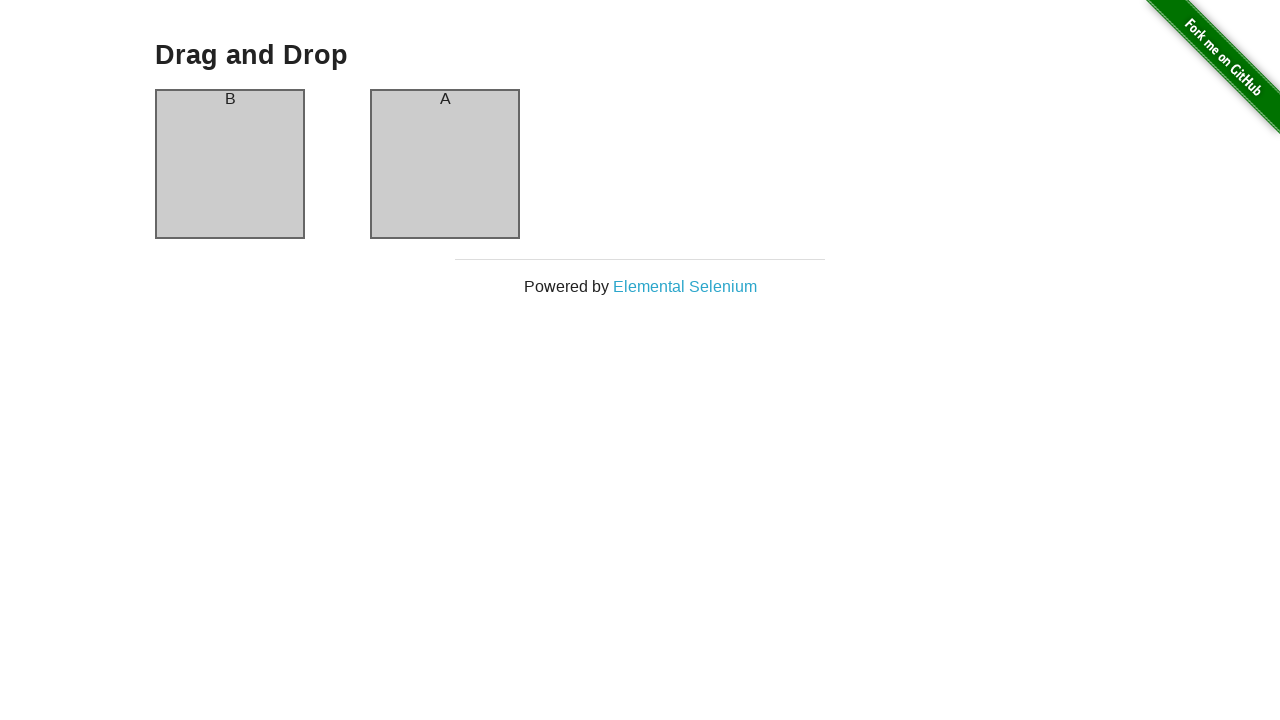